Tests autocomplete dropdown functionality by typing a partial search term, waiting for suggestions to appear, and selecting a specific country from the dropdown list

Starting URL: https://rahulshettyacademy.com/dropdownsPractise/

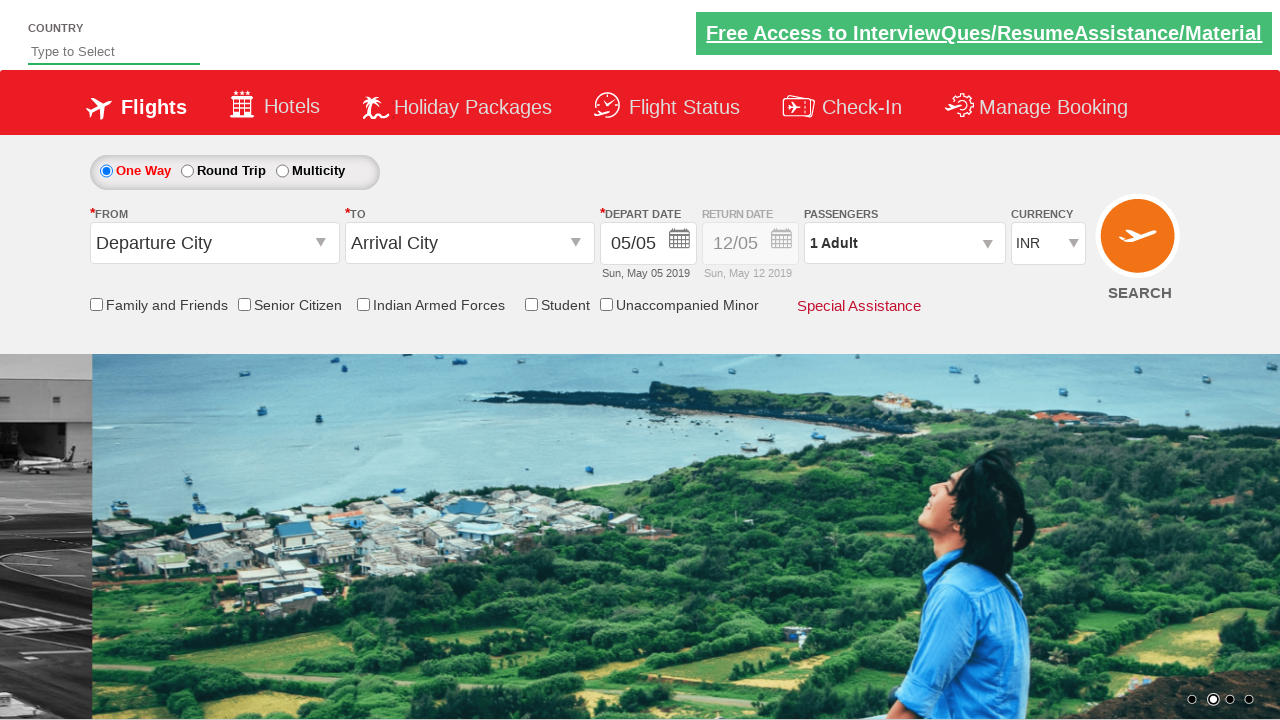

Filled autocomplete field with 'ind' on #autosuggest
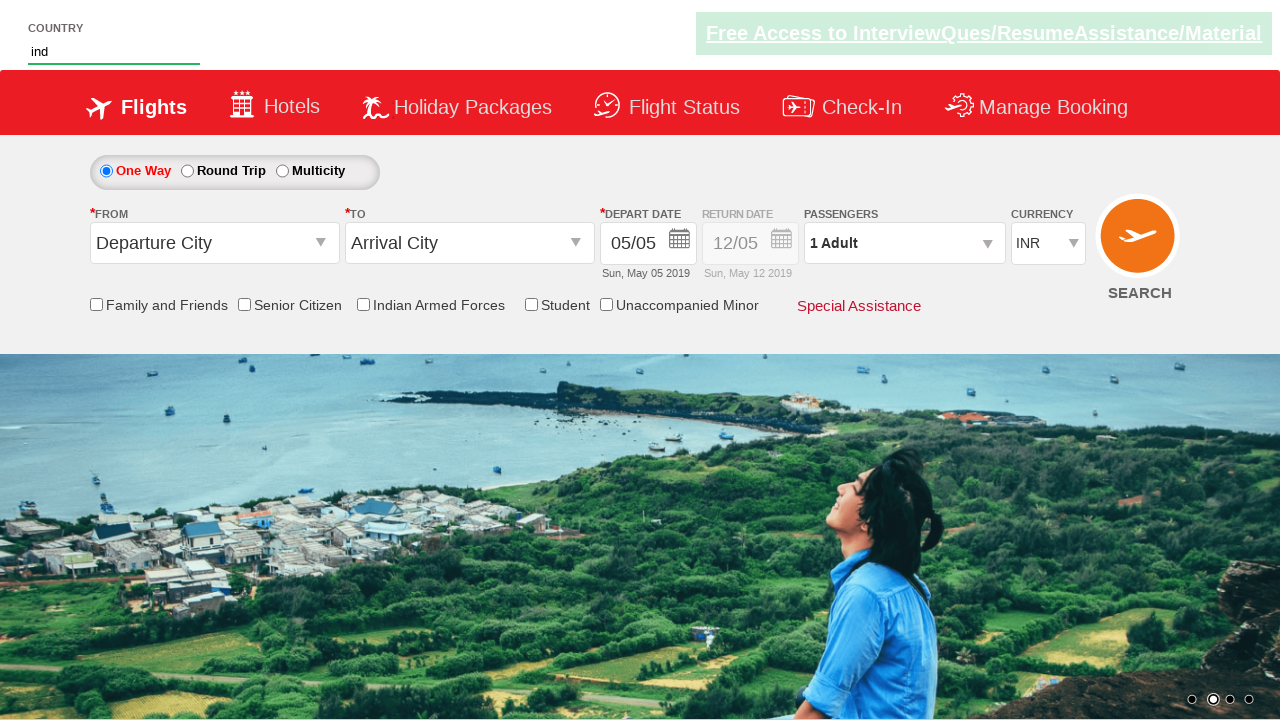

Autocomplete suggestions appeared
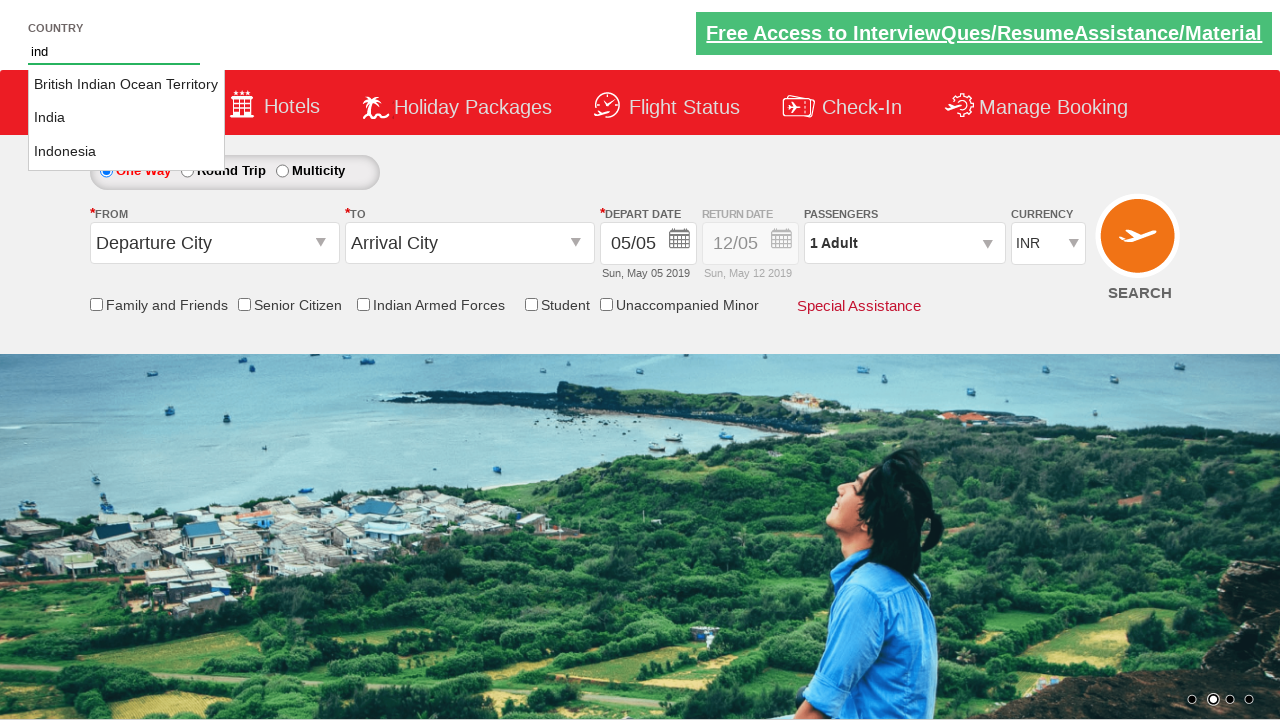

Retrieved all country suggestion elements
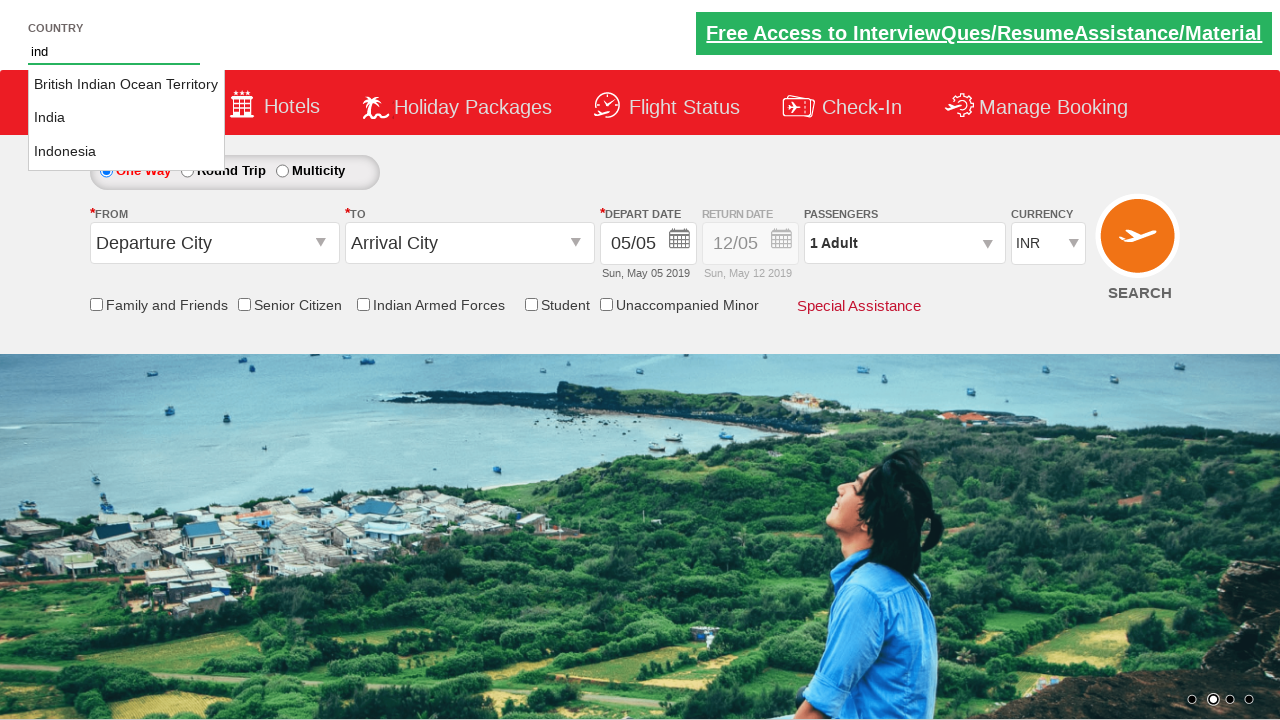

Selected 'India' from autocomplete dropdown at (126, 118) on li.ui-menu-item a >> nth=1
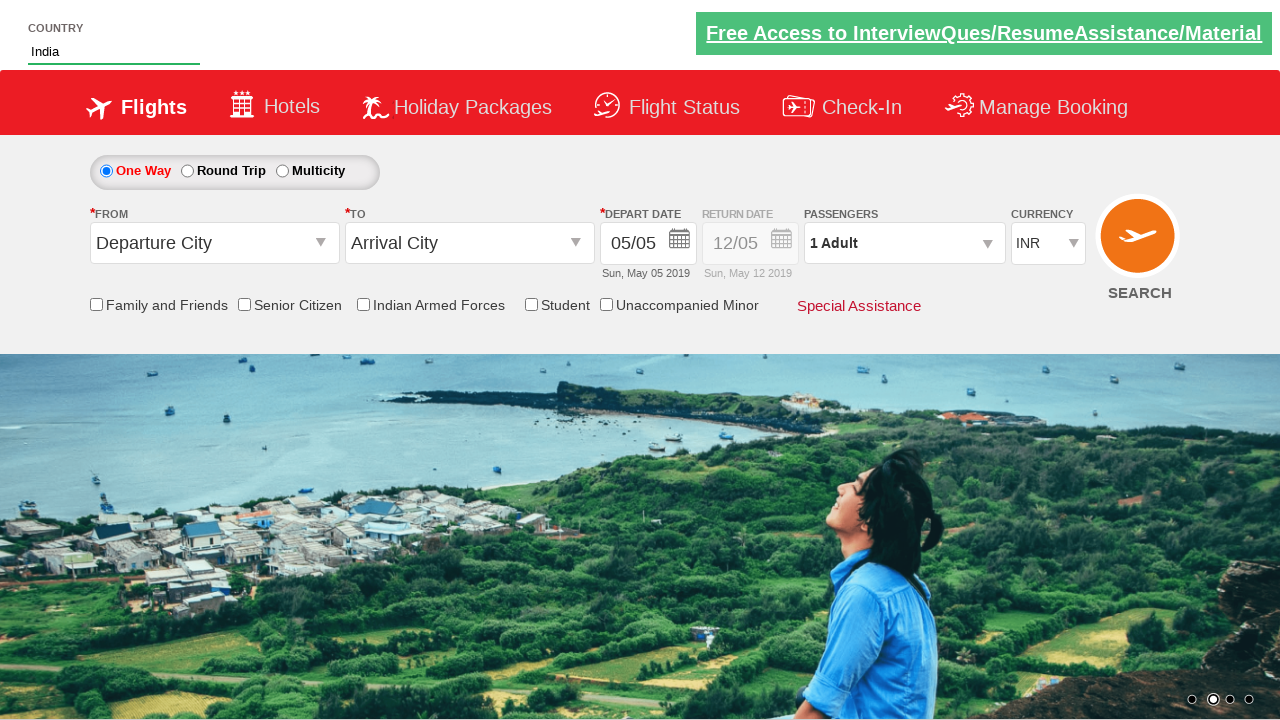

Verified that 'India' was correctly selected in the autocomplete field
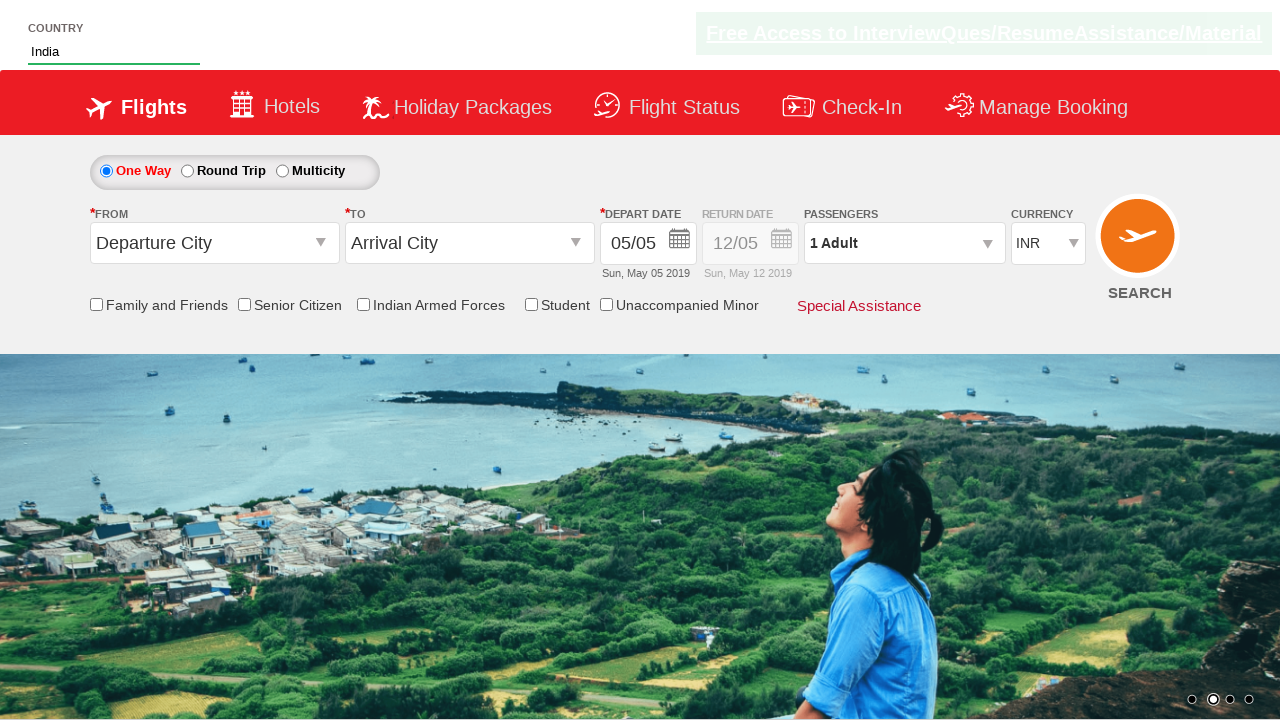

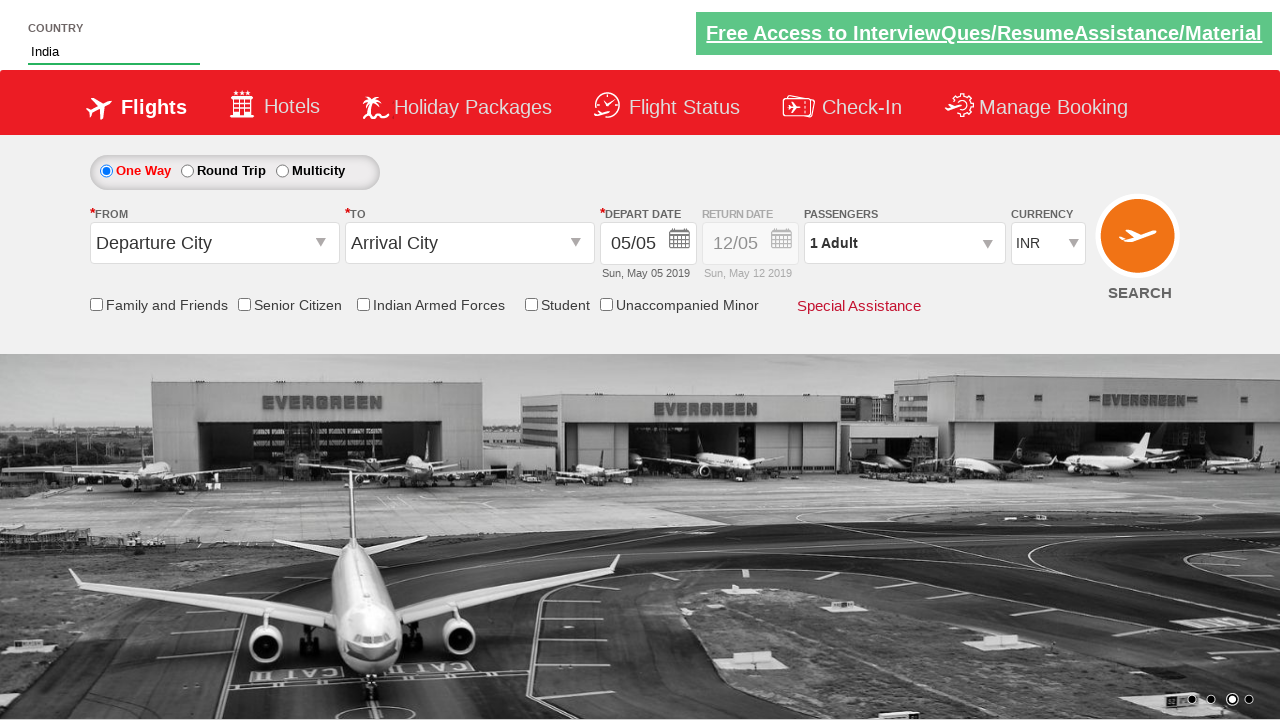